Tests opening a new browser window, navigating to a different page in that window, and verifying that two windows are open.

Starting URL: http://the-internet.herokuapp.com/windows

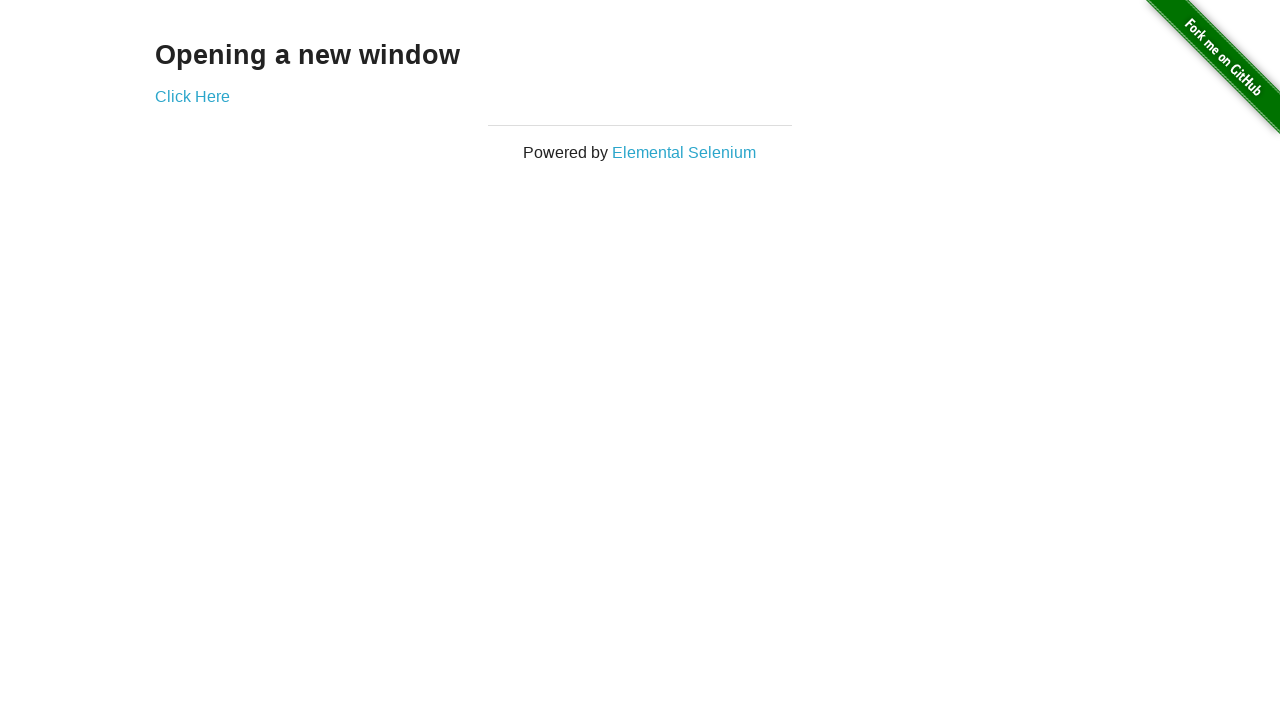

Opened a new browser window
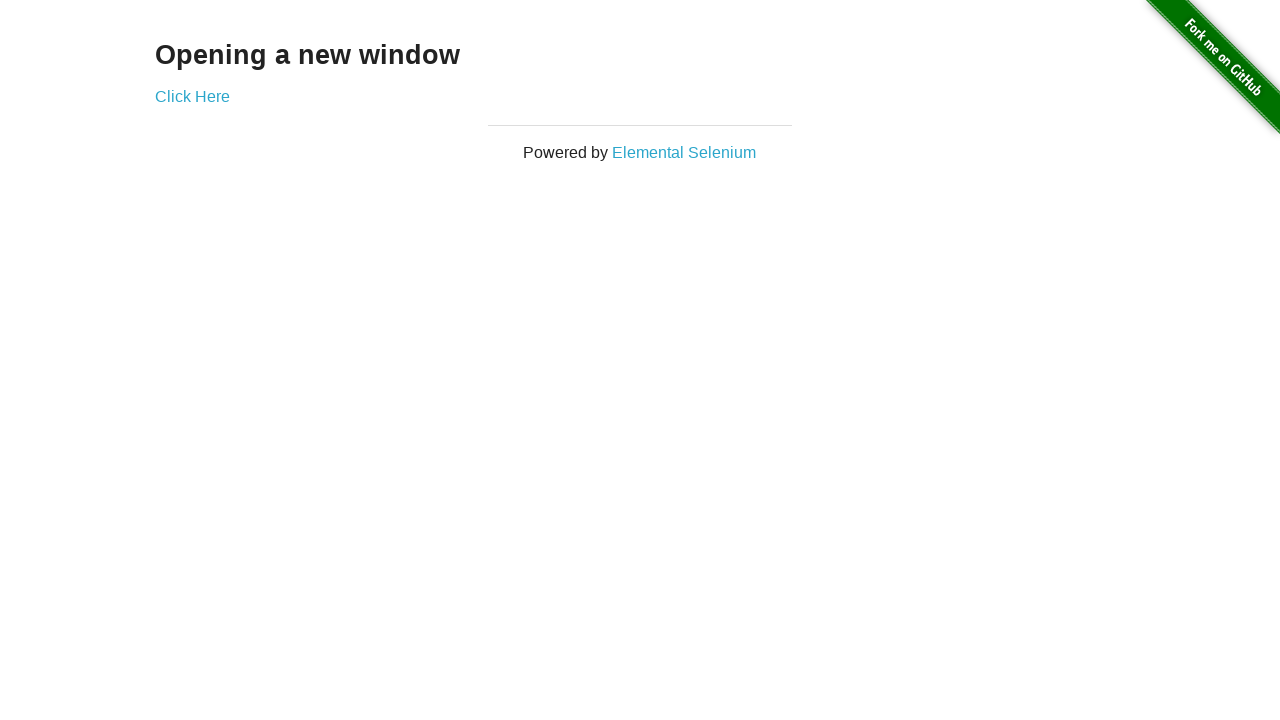

Navigated to typos page in new window
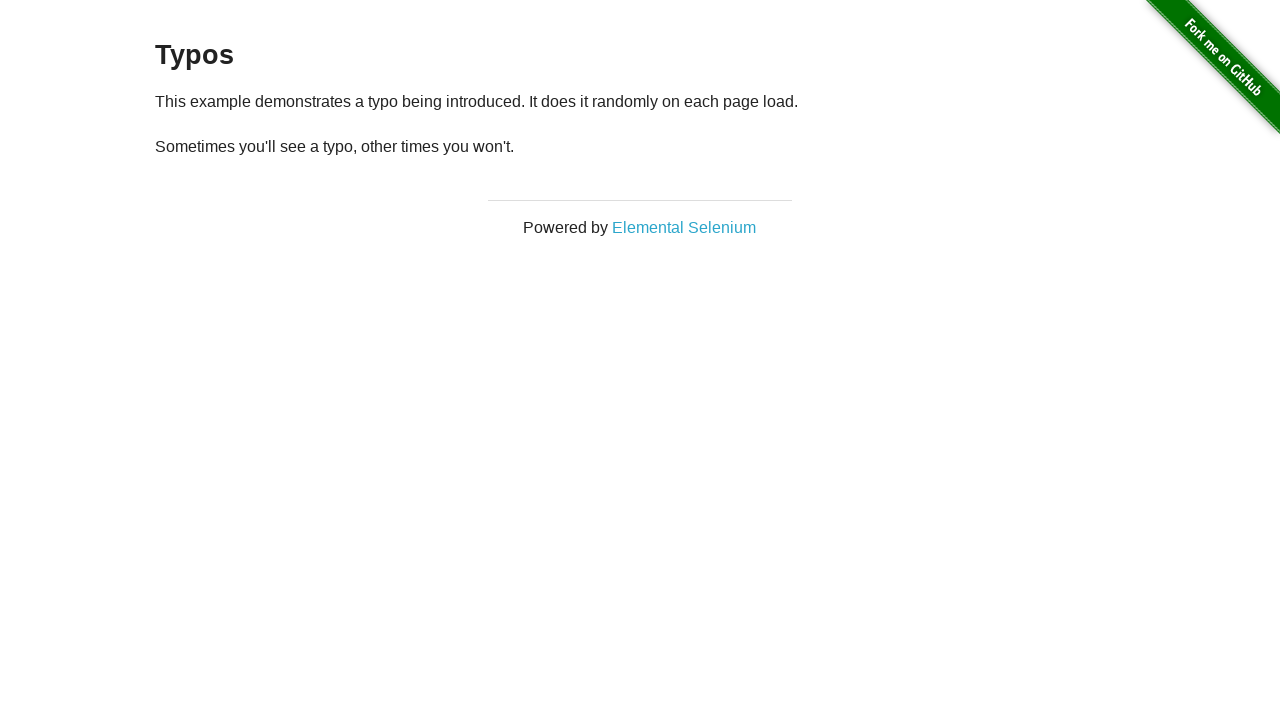

Verified that 2 windows are open
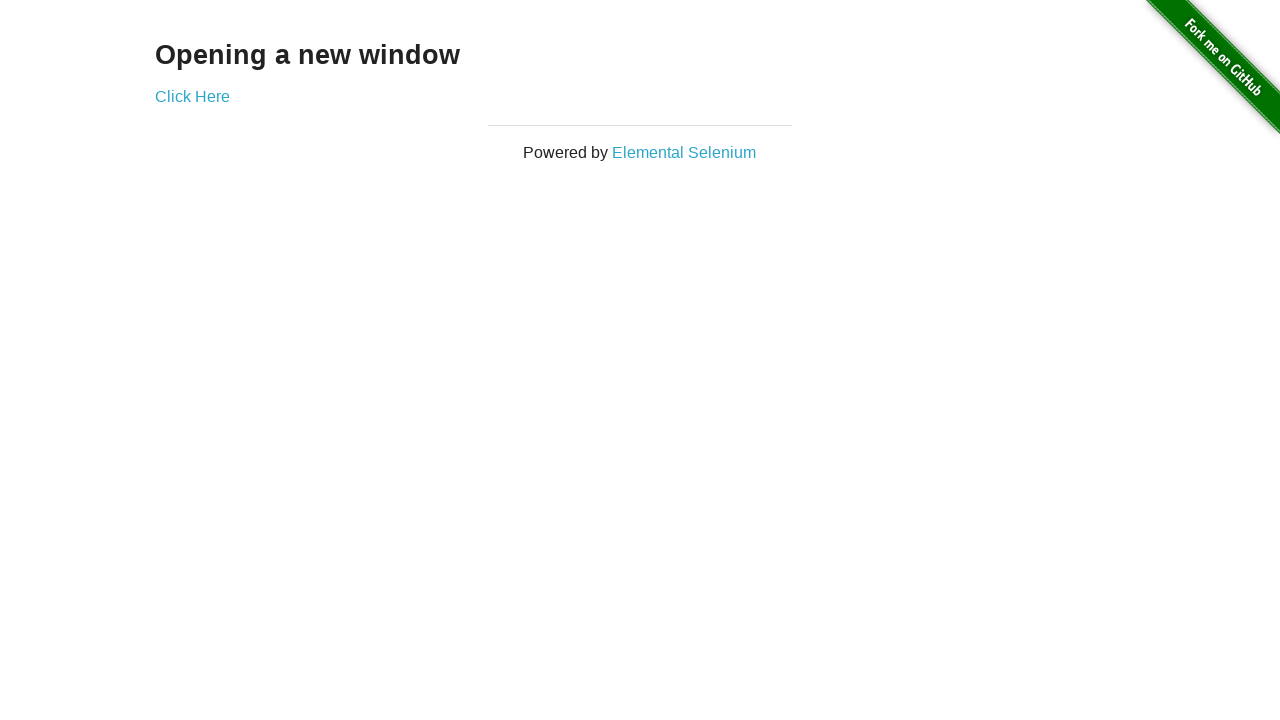

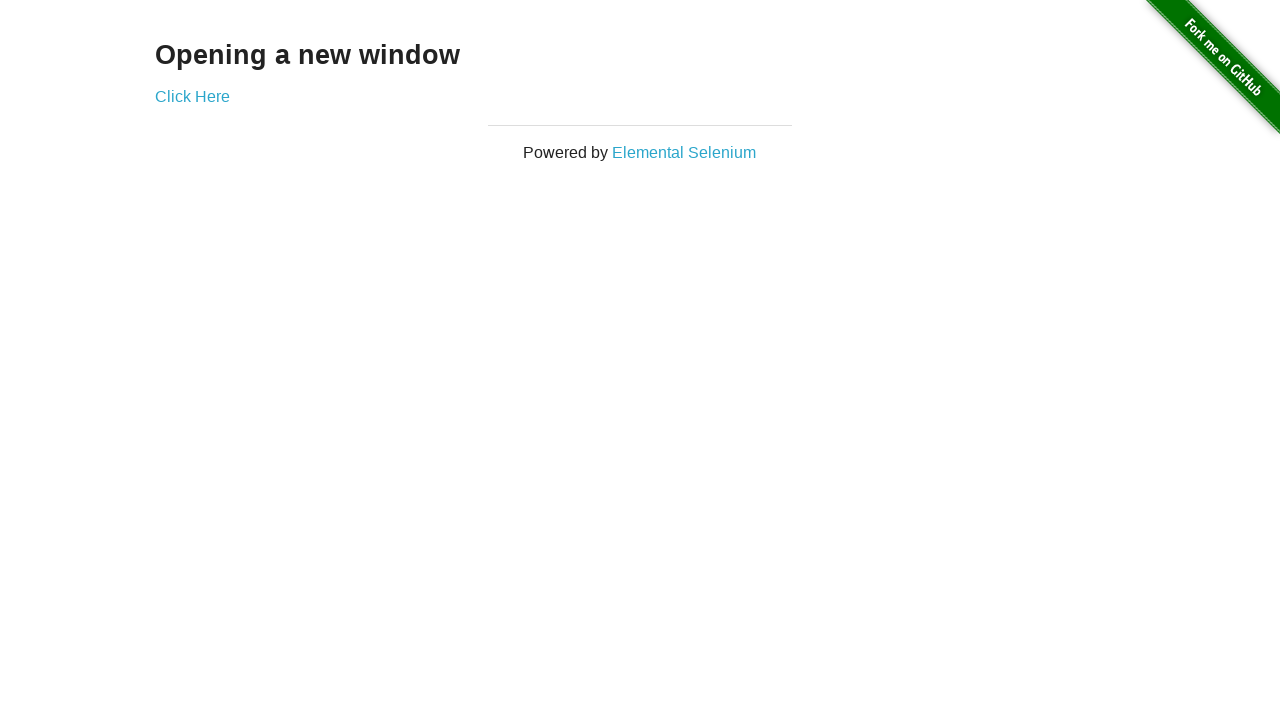